Tests the forgot password link functionality

Starting URL: https://profile.w3schools.com/log-in?redirect_url=https%3A%2F%2Fmy-learning.w3schools.com

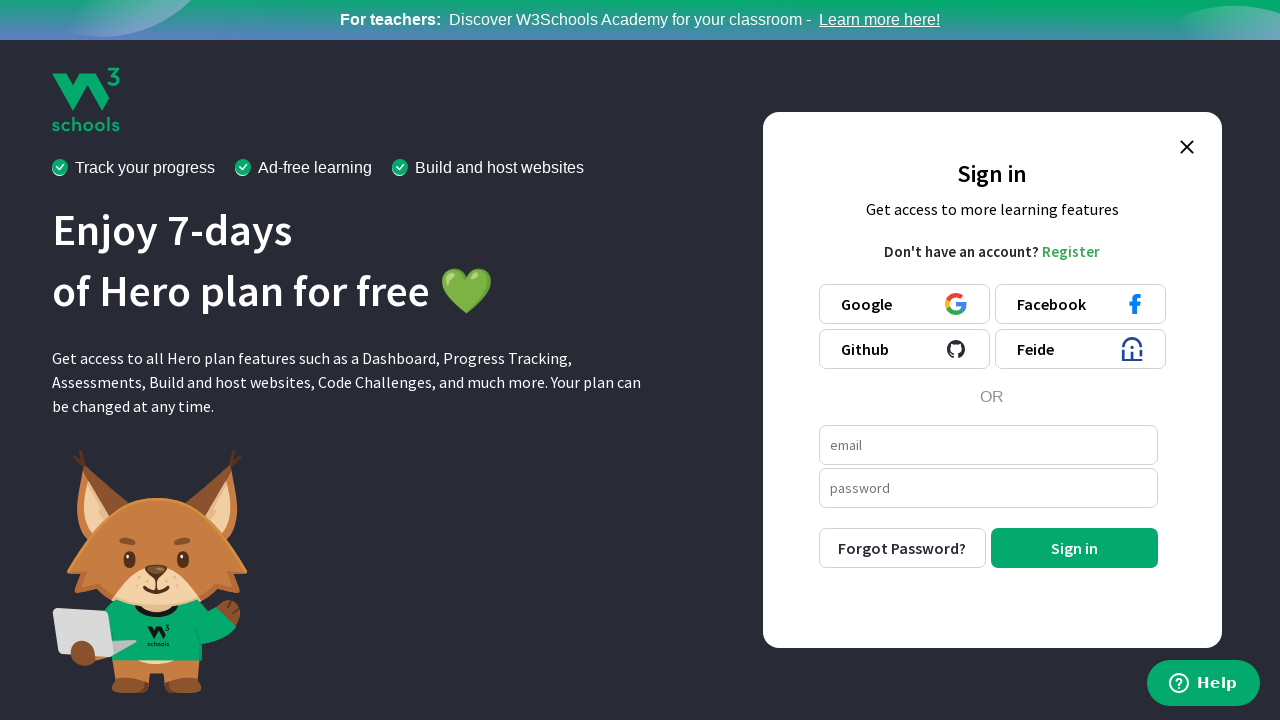

Clicked the forgot password link at (902, 548) on text=Forgot password?
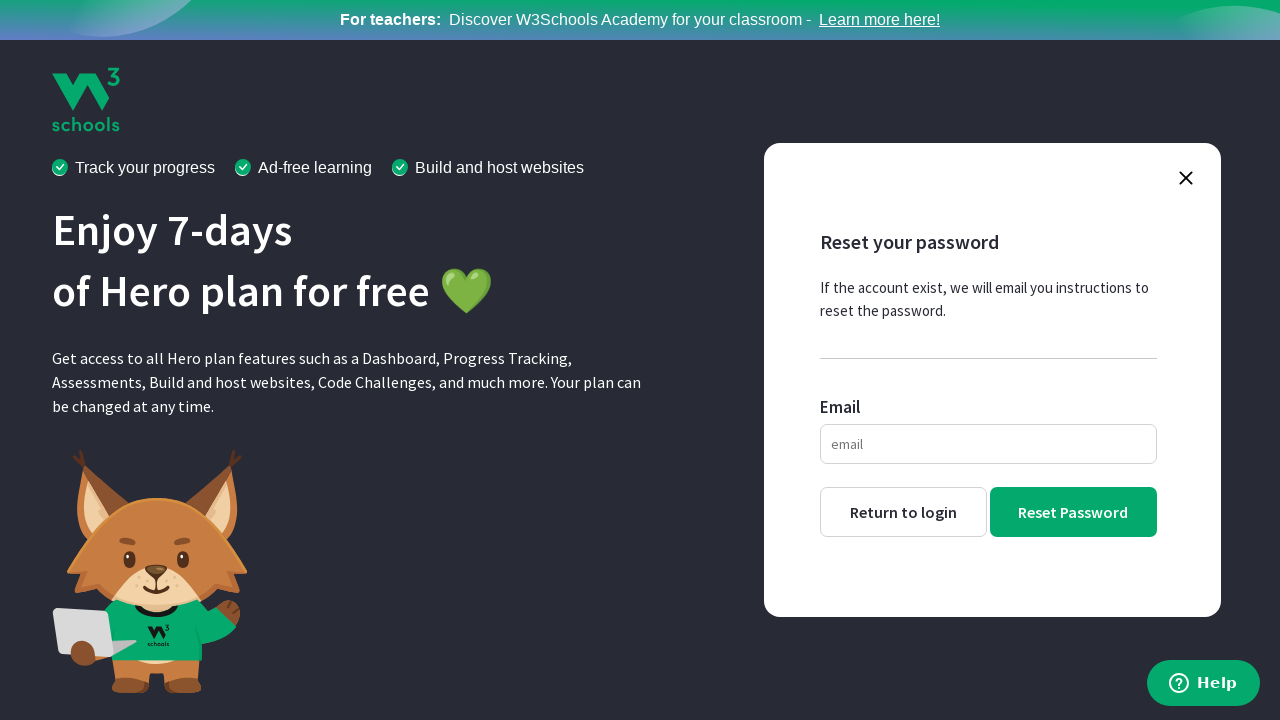

Reset password page loaded successfully
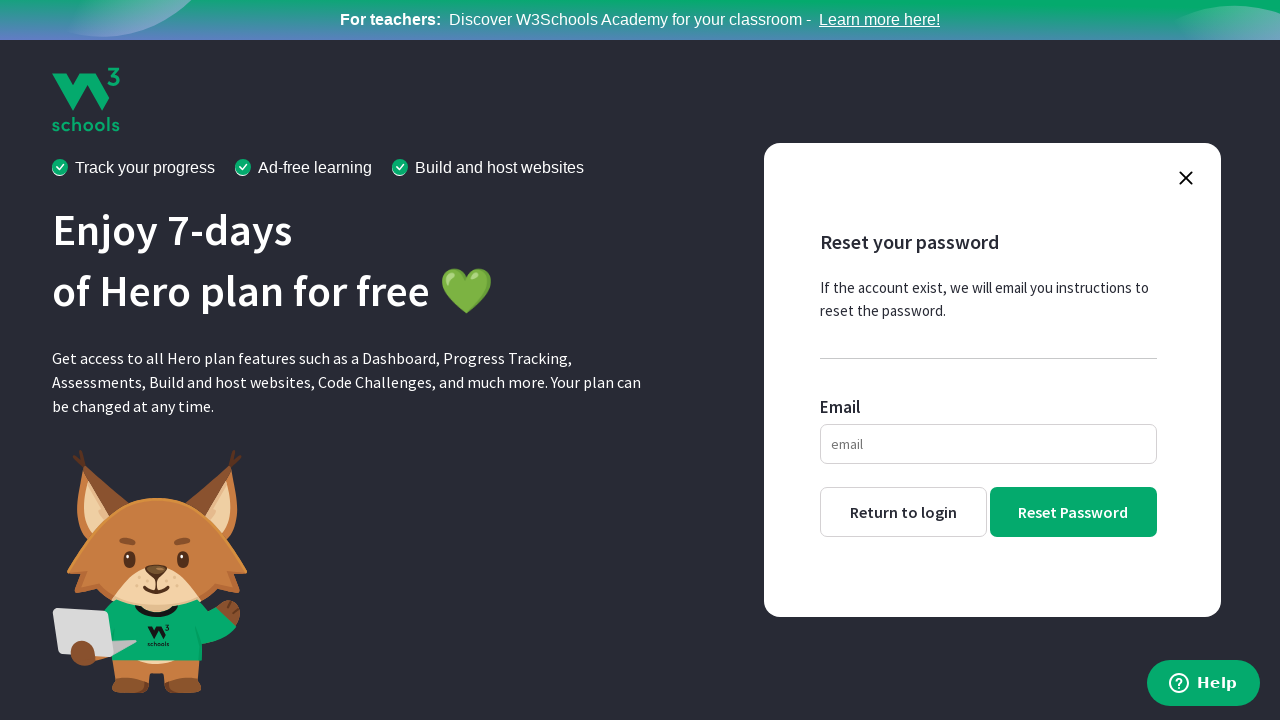

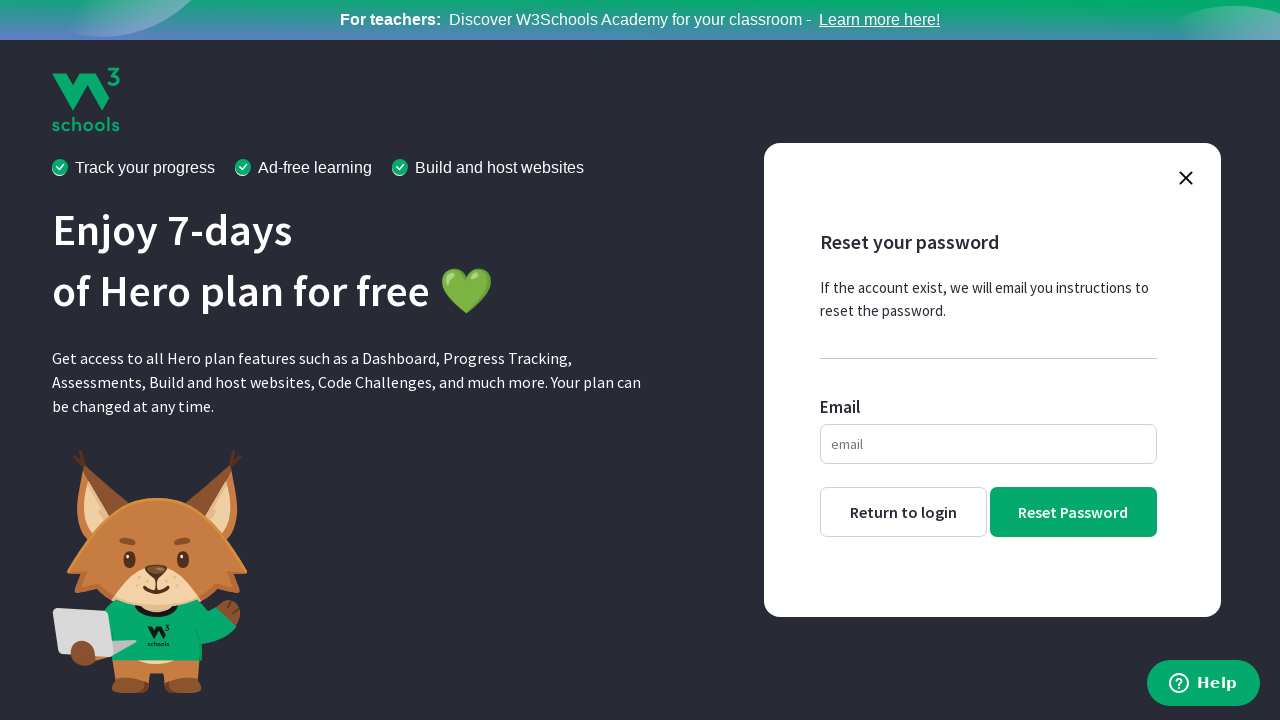